Tests an e-commerce site by searching for products, adding items to cart based on position and name matching, and verifying brand text

Starting URL: https://rahulshettyacademy.com/seleniumPractise/#/

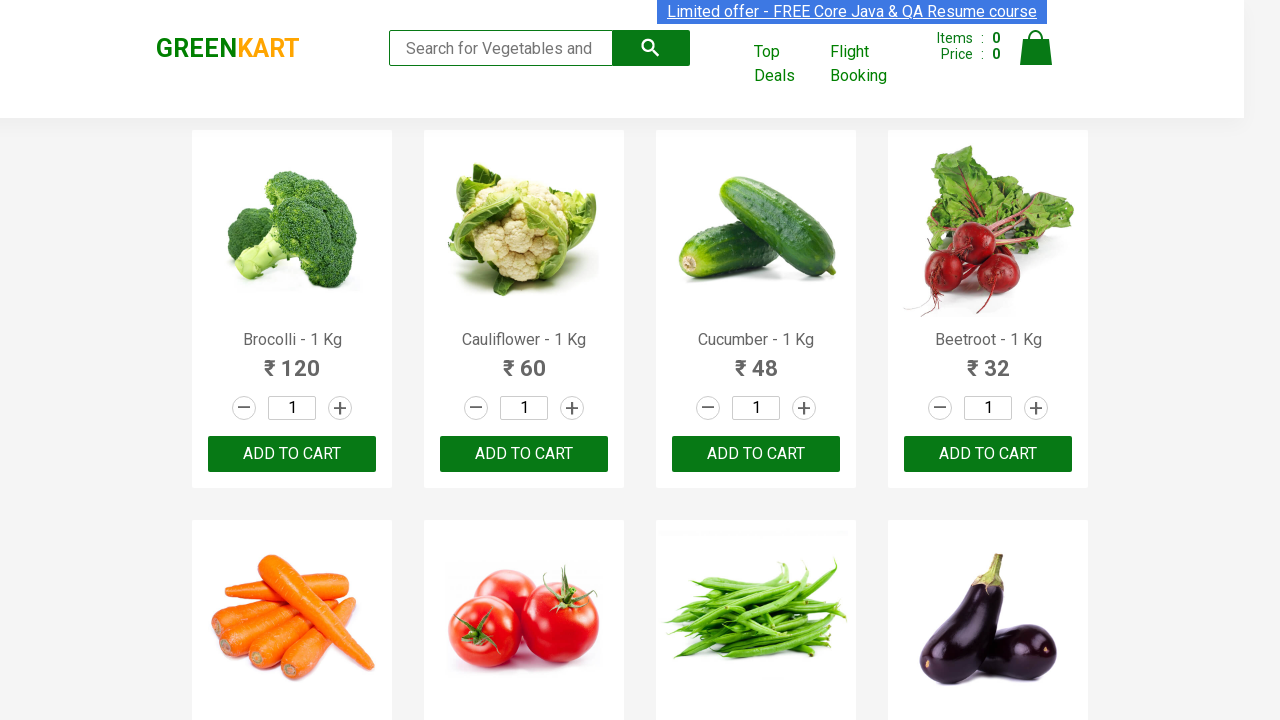

Filled search keyword field with 'ca' on .search-keyword
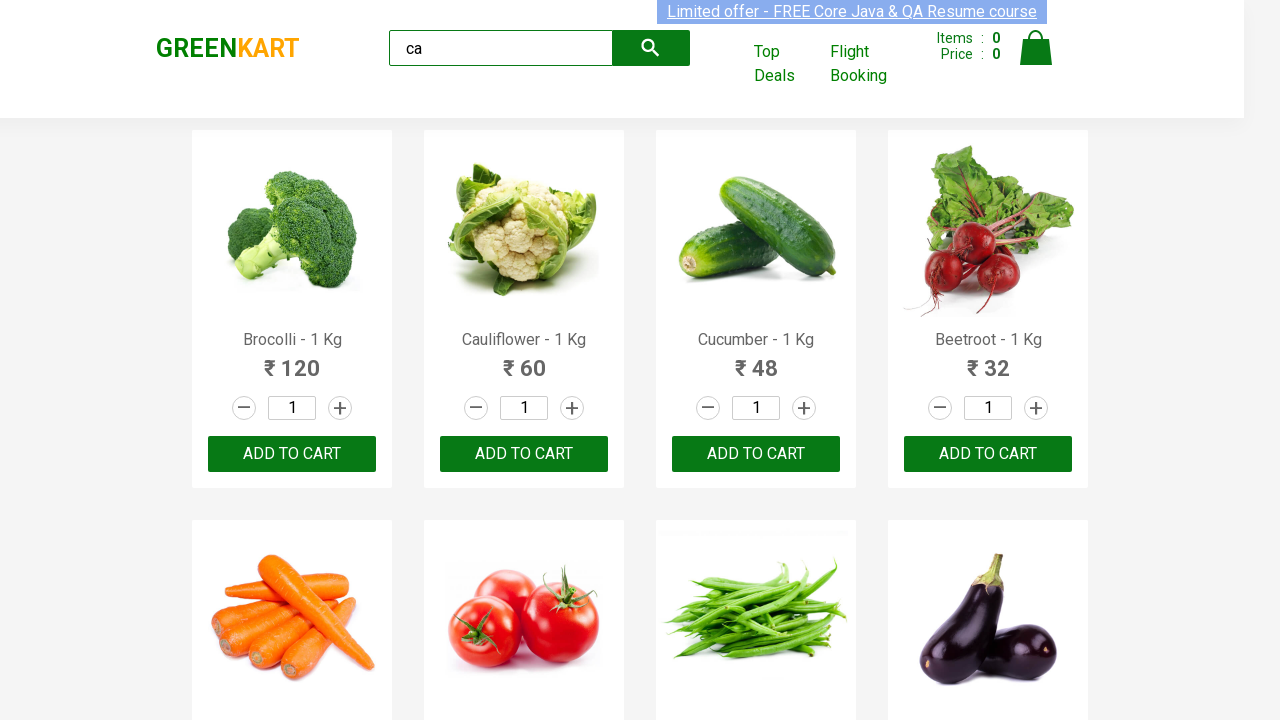

Waited 5 seconds for products to filter
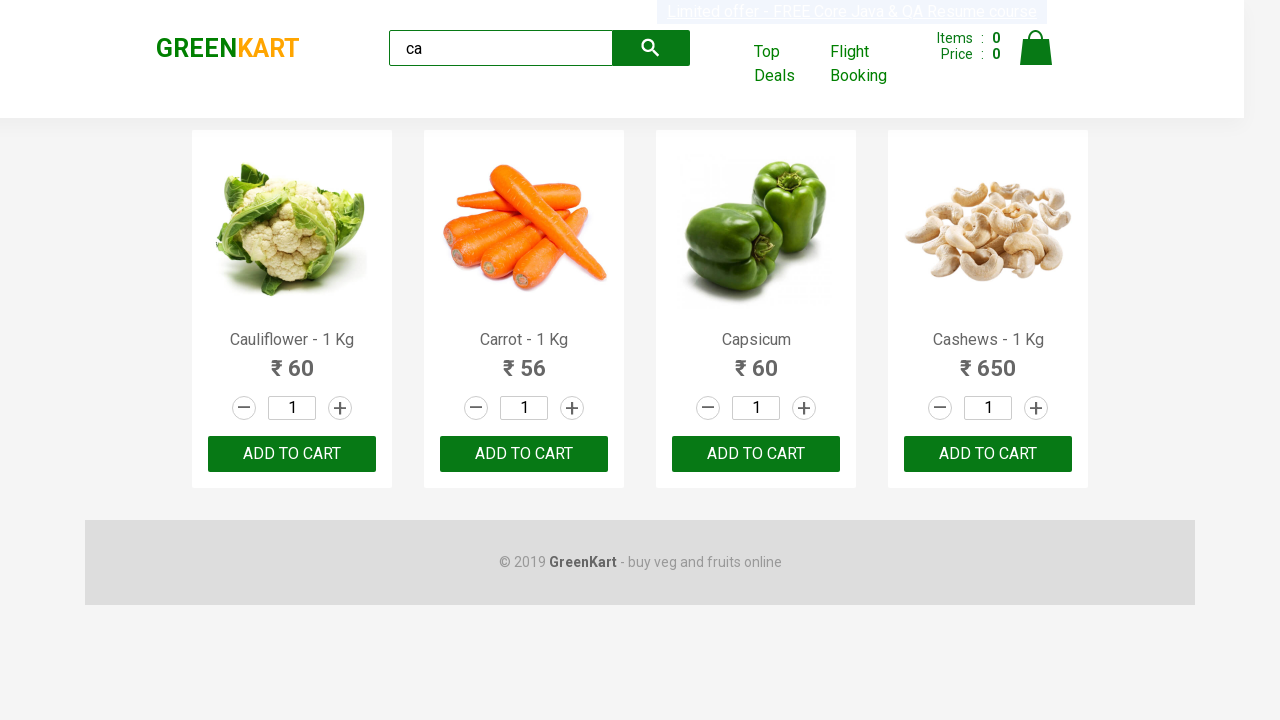

Verified that 4 products are visible after filtering
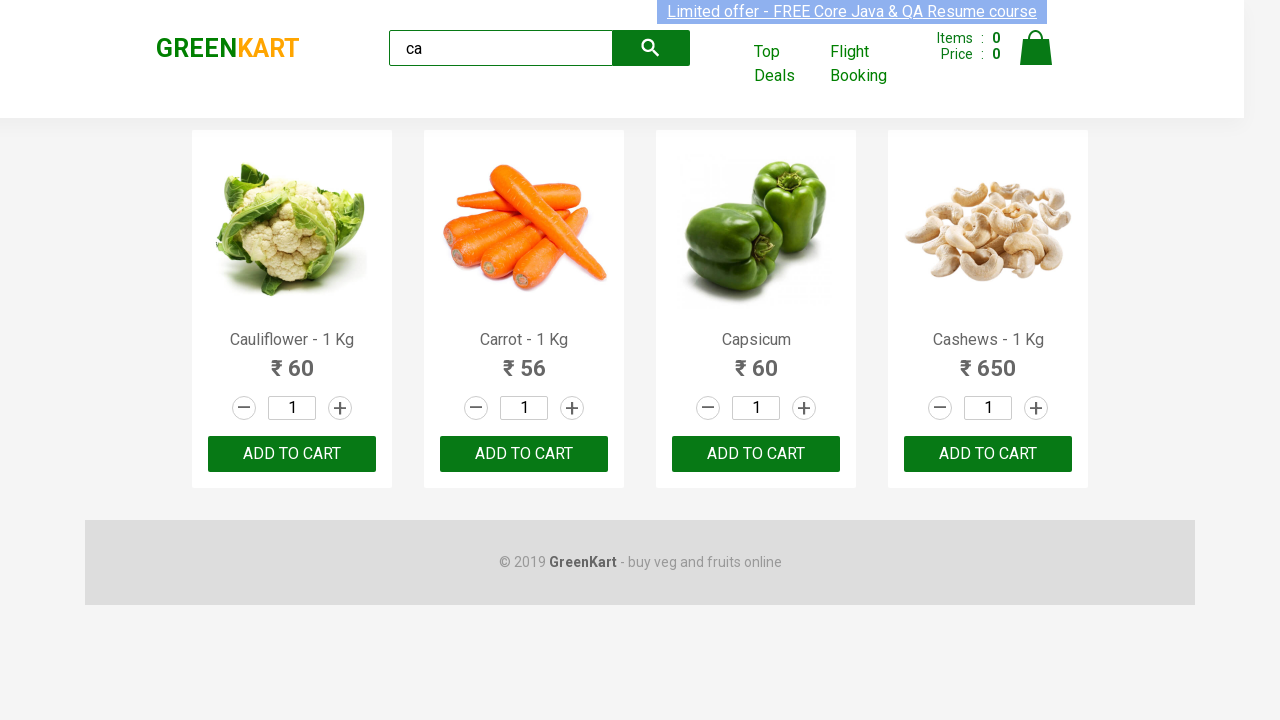

Clicked ADD TO CART button for the third product at (756, 454) on .products .product >> nth=2 >> text=ADD TO CART
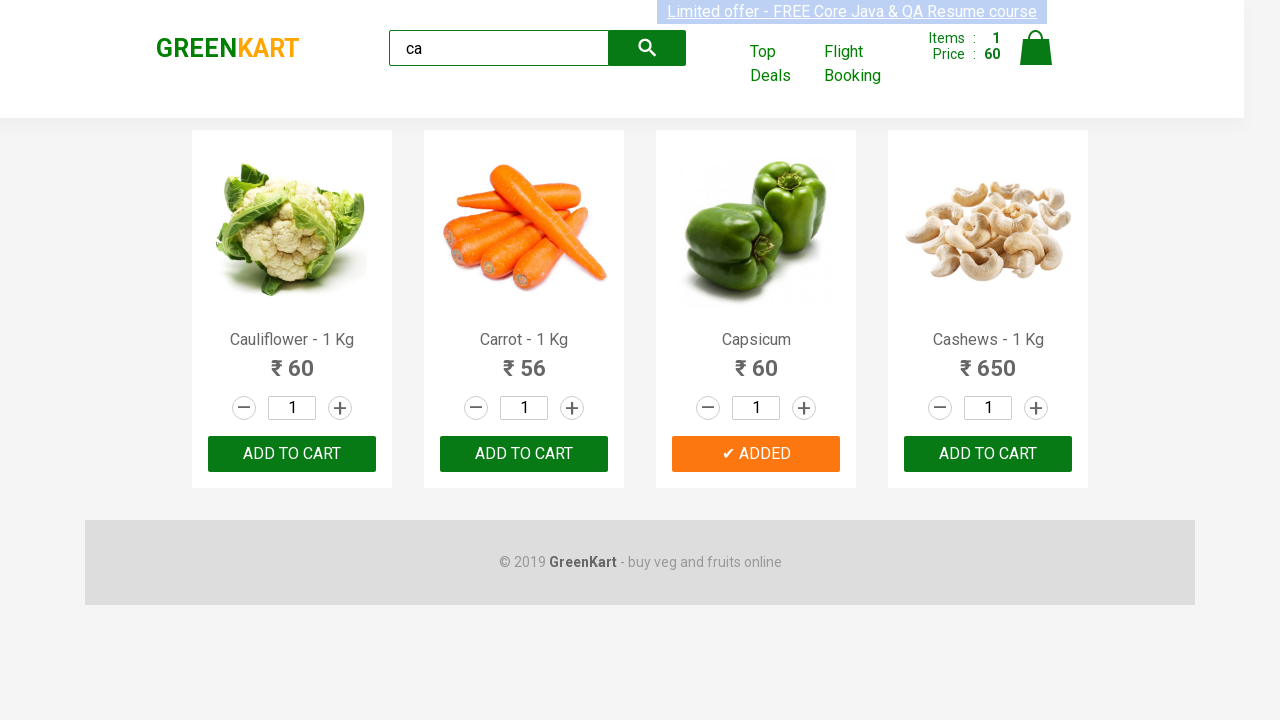

Found and clicked ADD TO CART for Cashews product at (988, 454) on .products .product >> nth=3 >> button
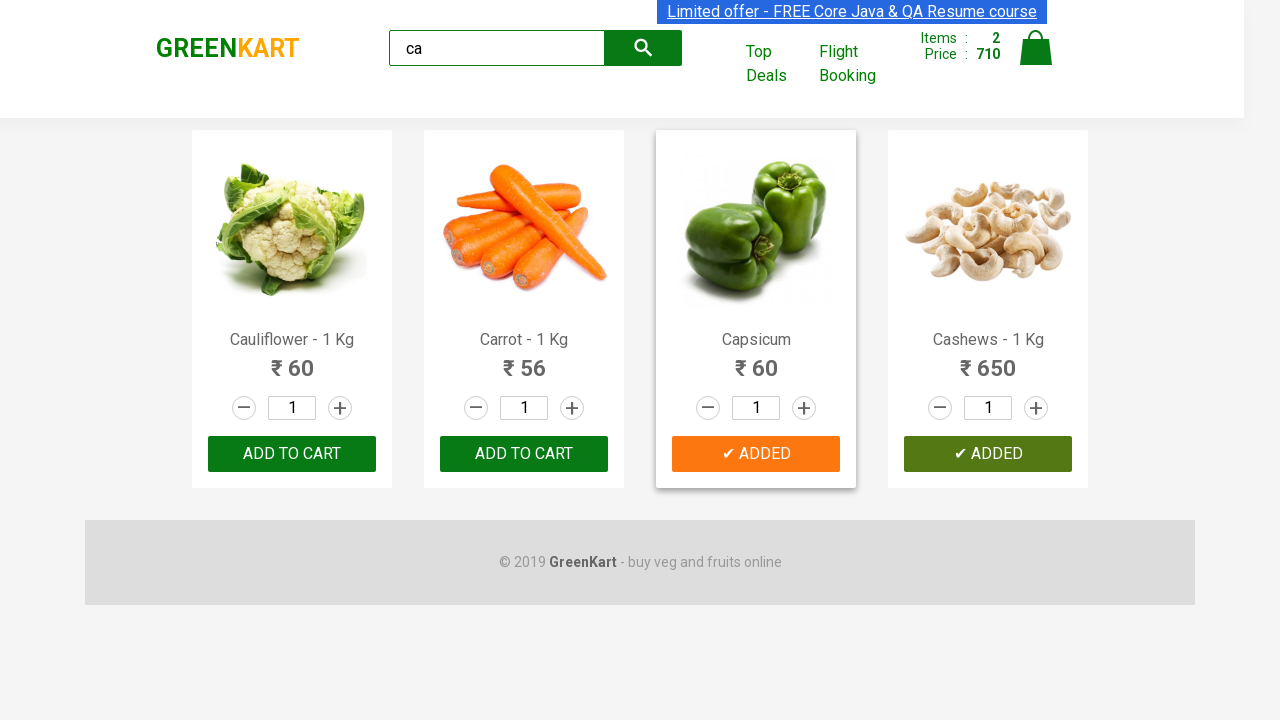

Verified brand text is 'GREENKART'
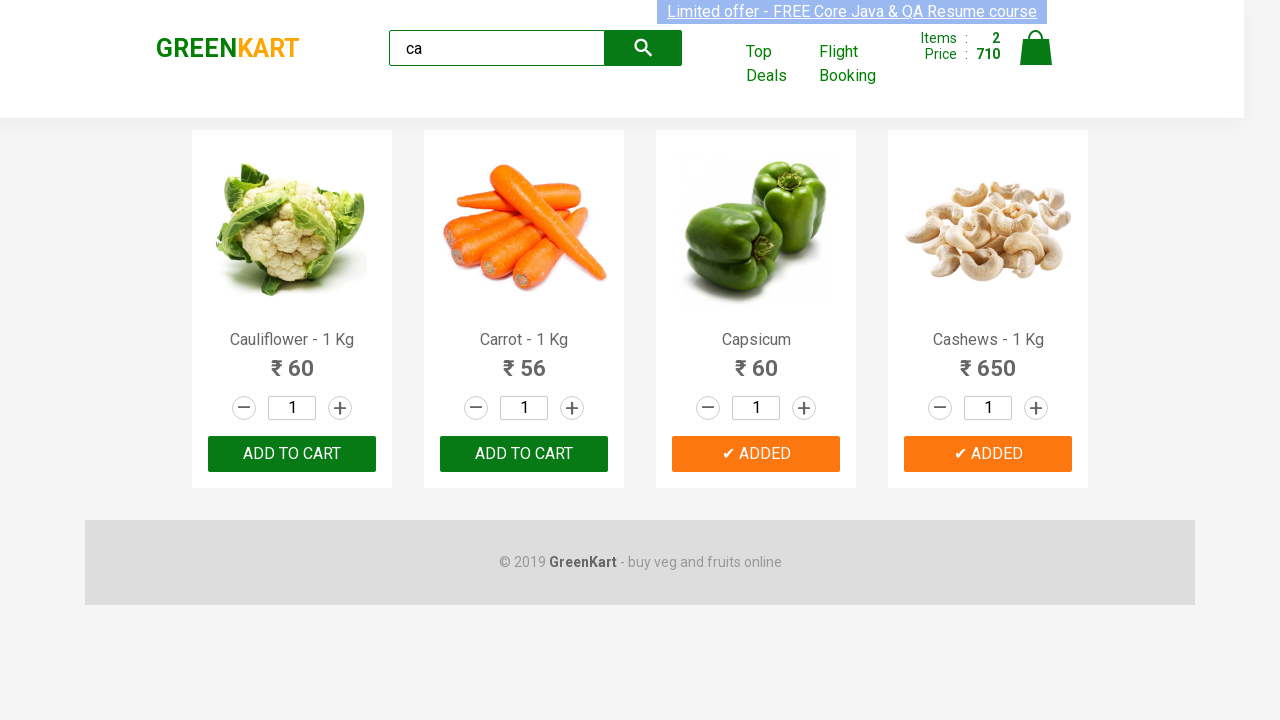

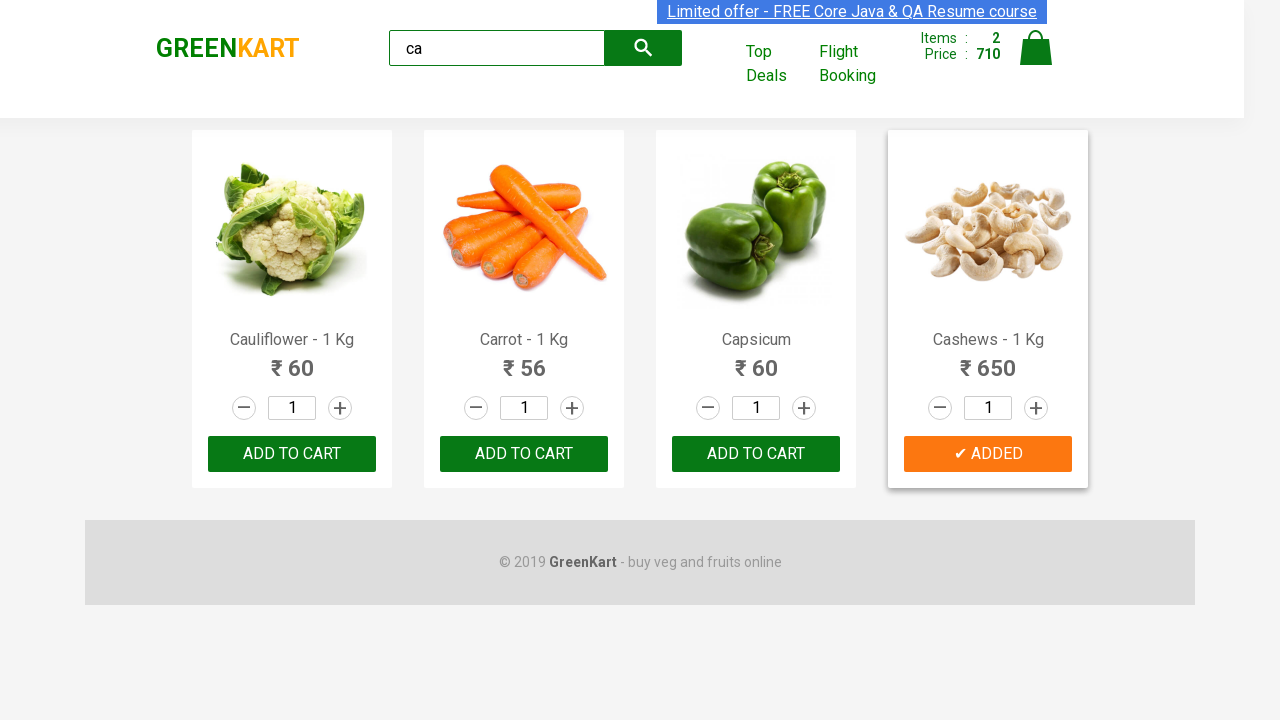